Tests table interaction on a practice site by verifying table structure, navigating through pagination pages, and interacting with table rows and columns.

Starting URL: https://testautomationpractice.blogspot.com/

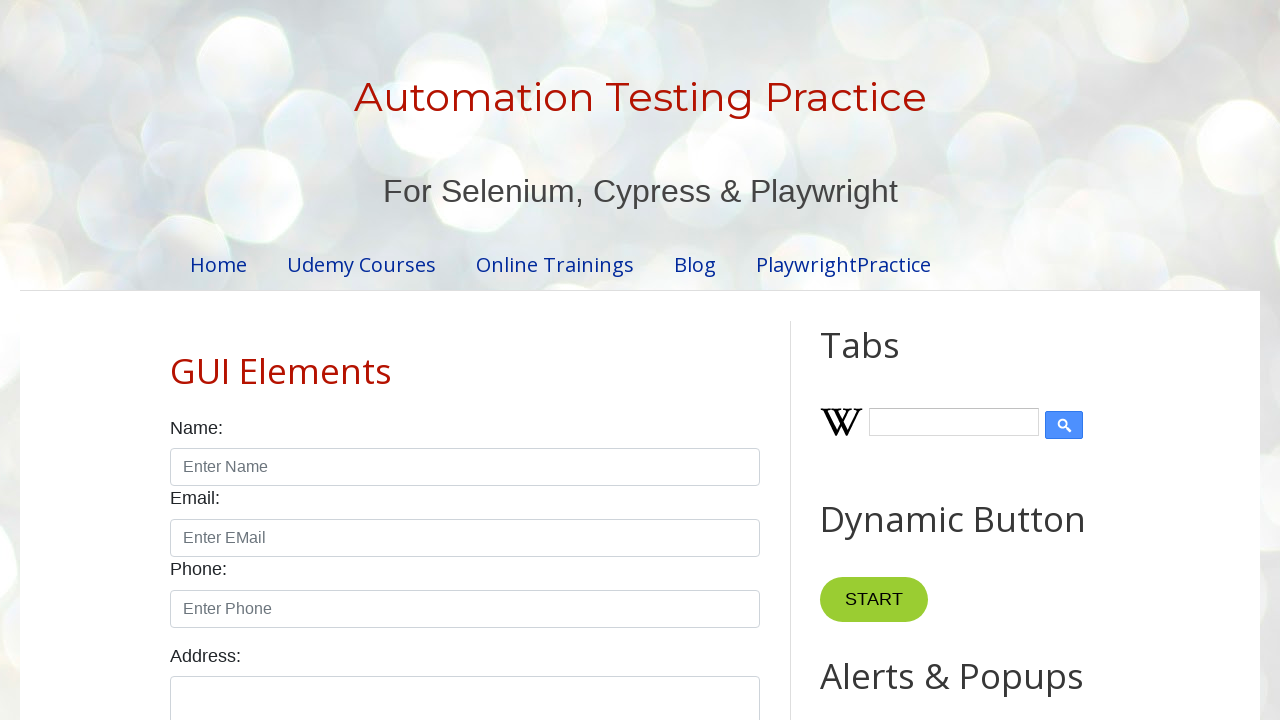

Located the product table element
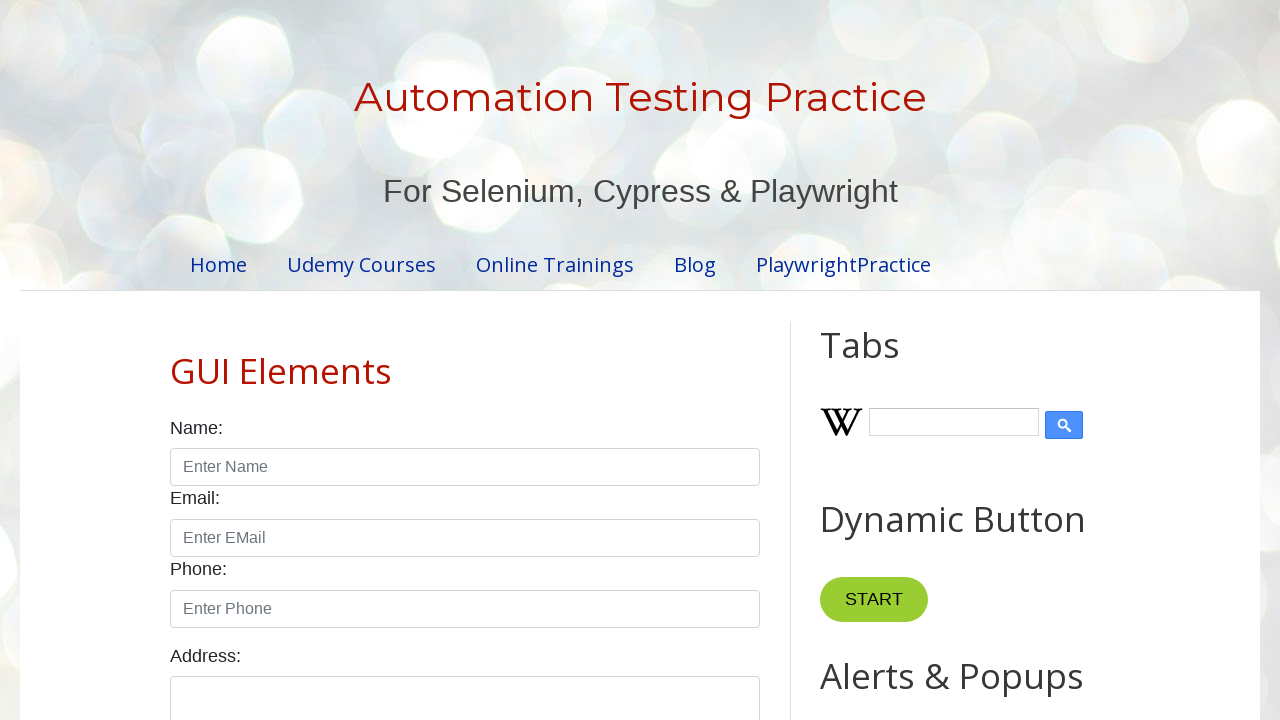

Waited for table to be visible
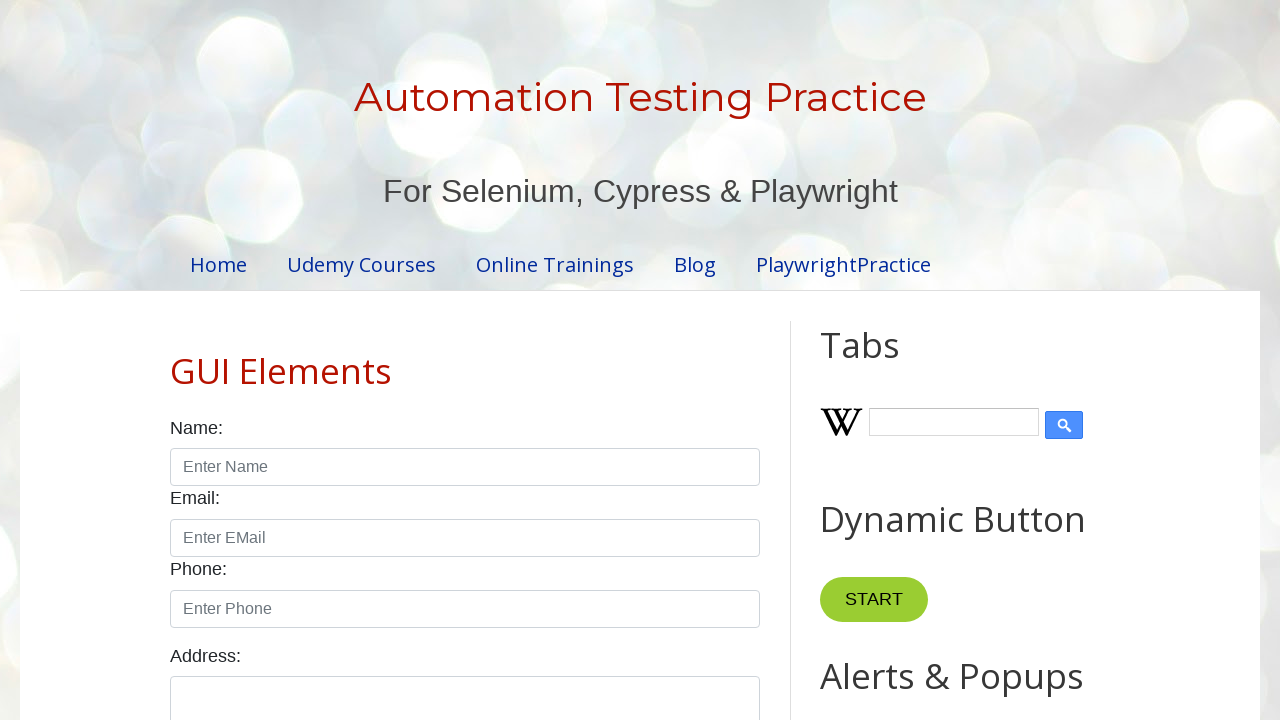

Located table header columns
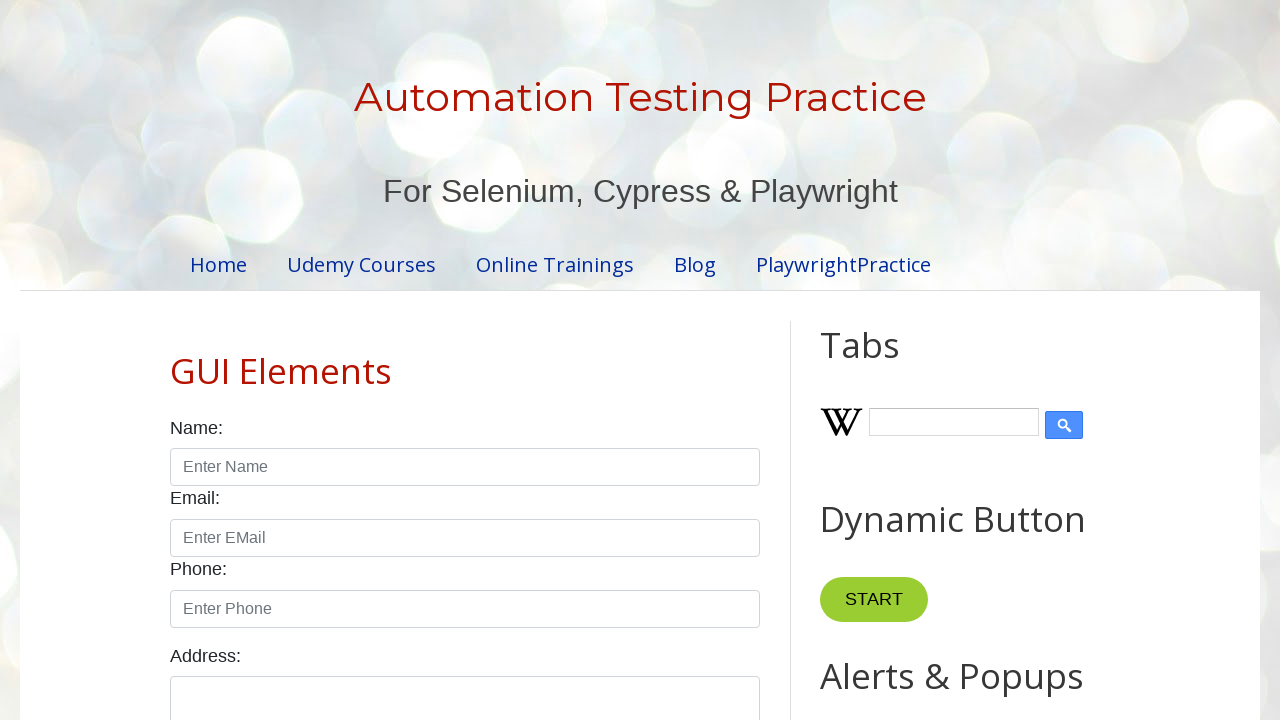

Located table body rows
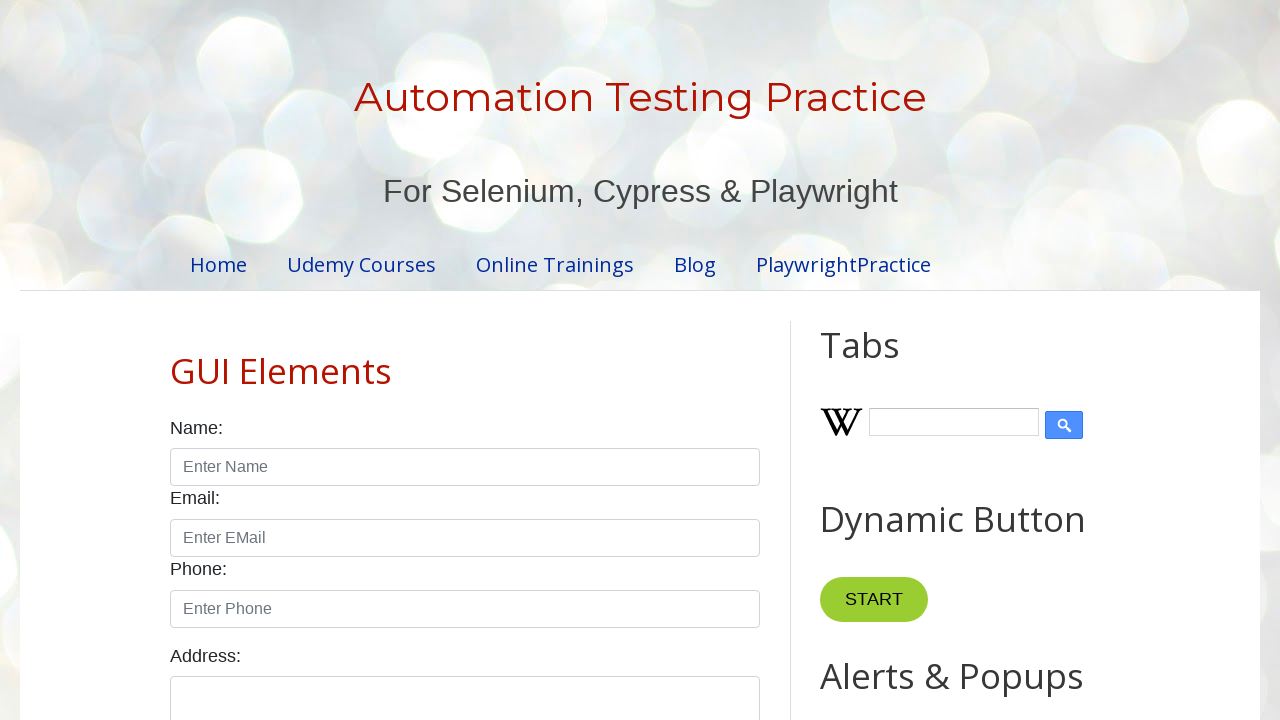

Verified first column header is visible
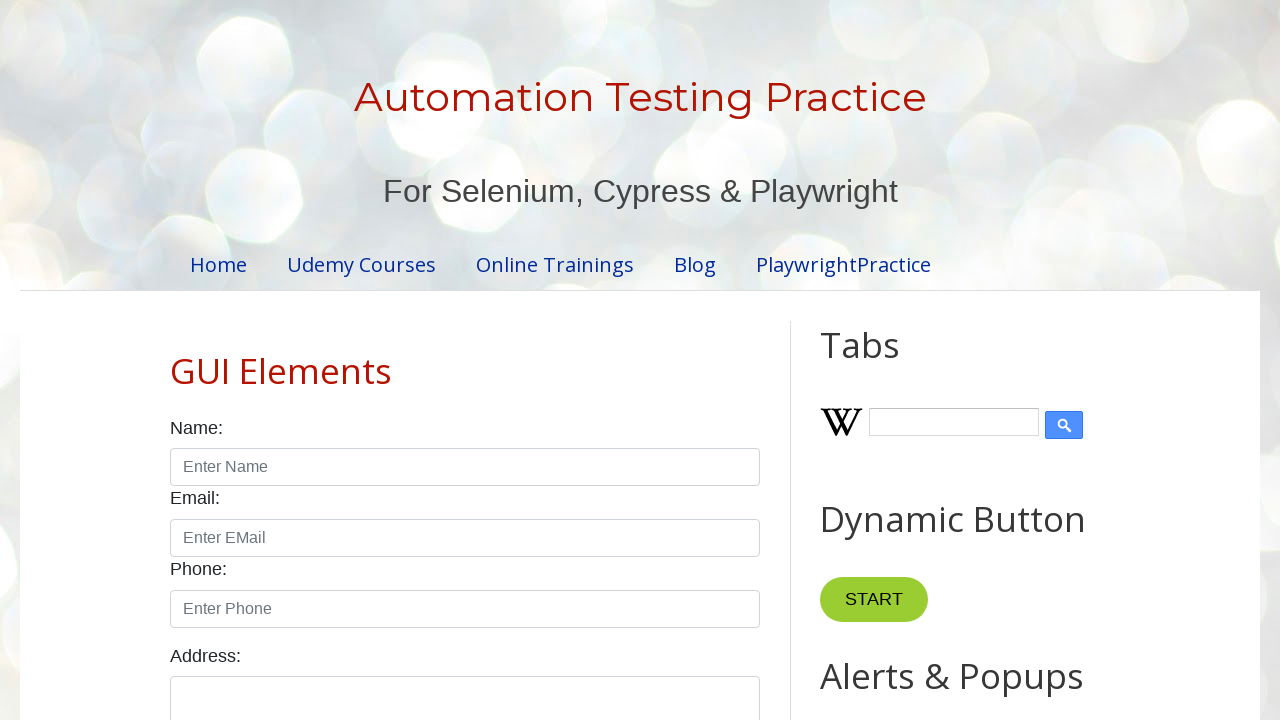

Verified first table row is visible
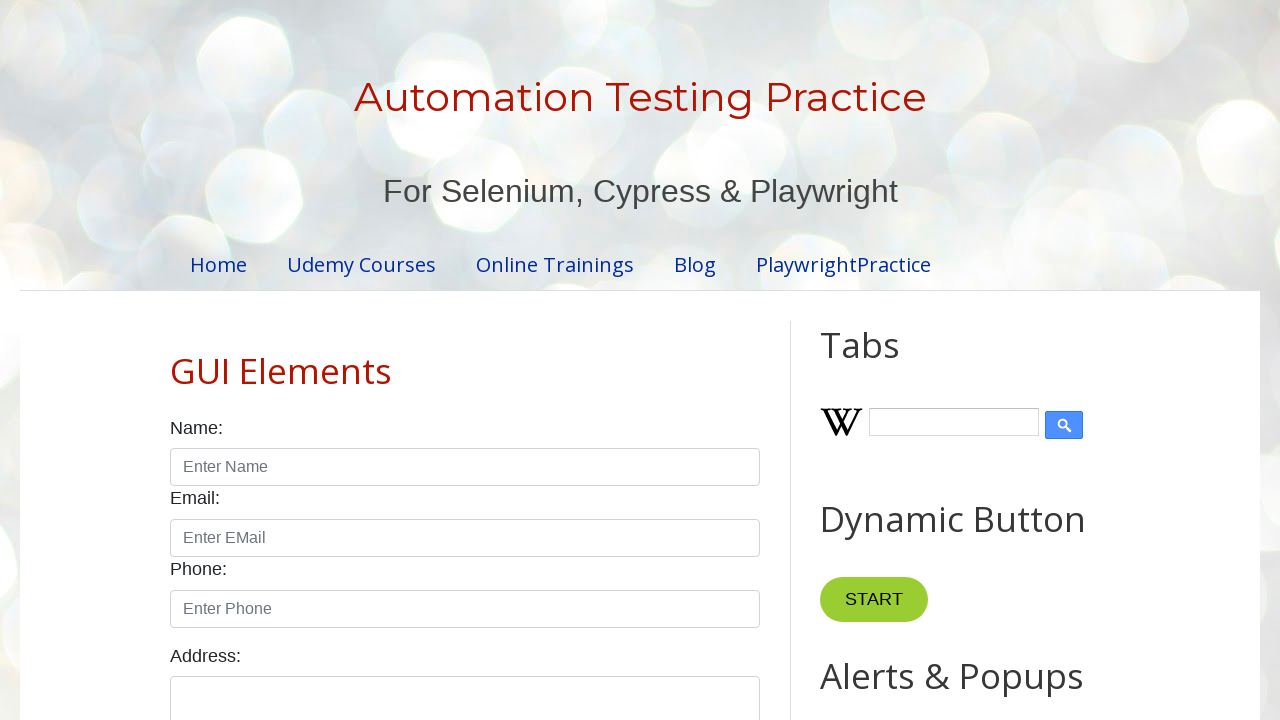

Located pagination links
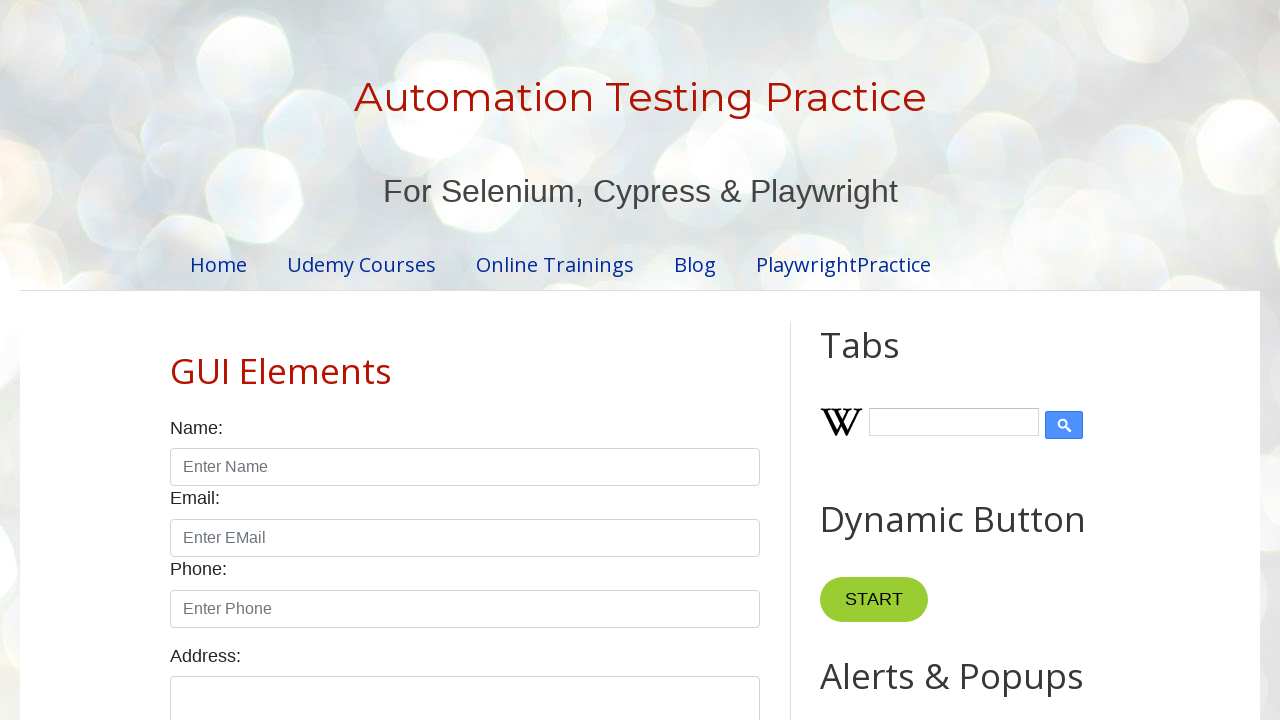

Retrieved pagination count: 4 pages
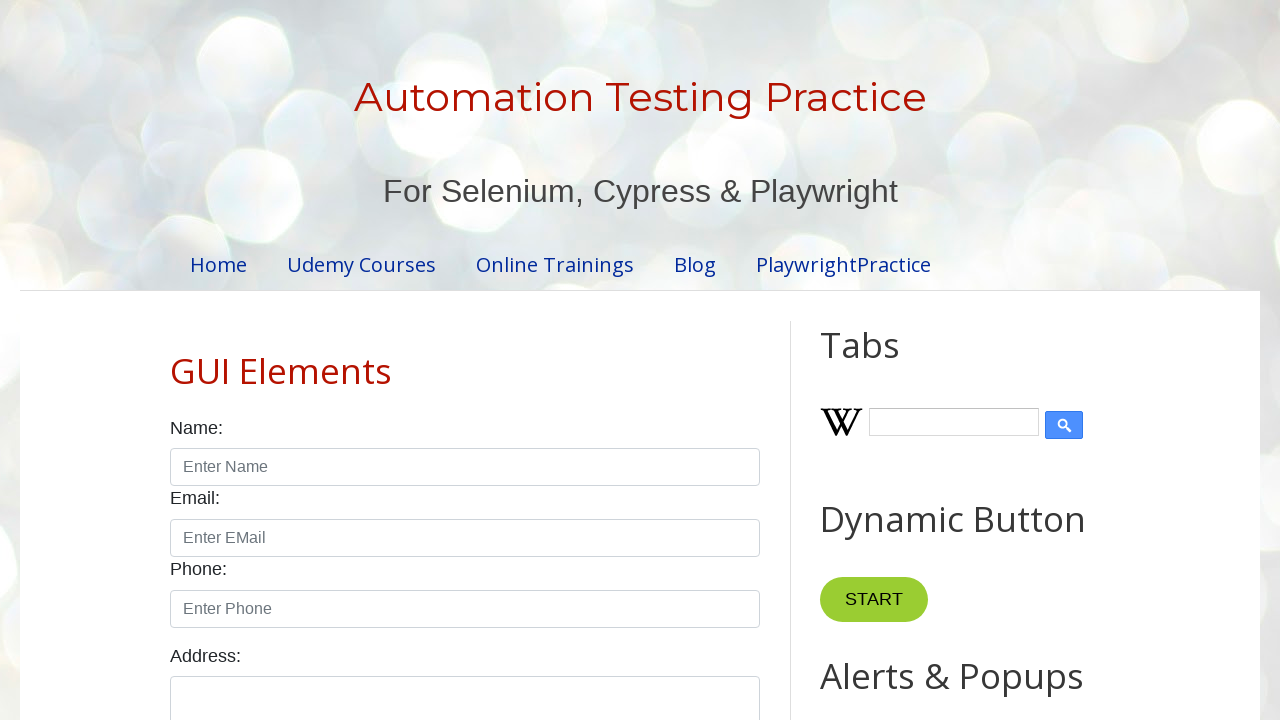

Verified table rows are present on page 1
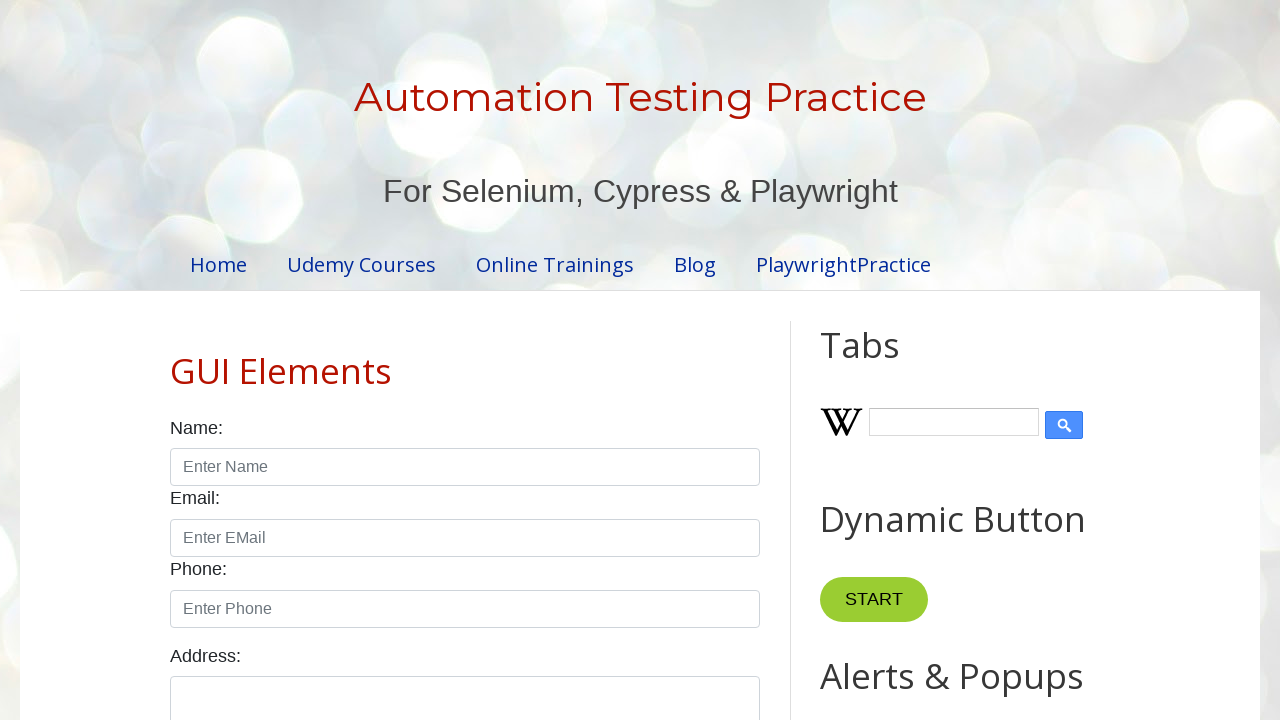

Clicked pagination link 2 to navigate to next page at (456, 361) on #pagination li a >> nth=1
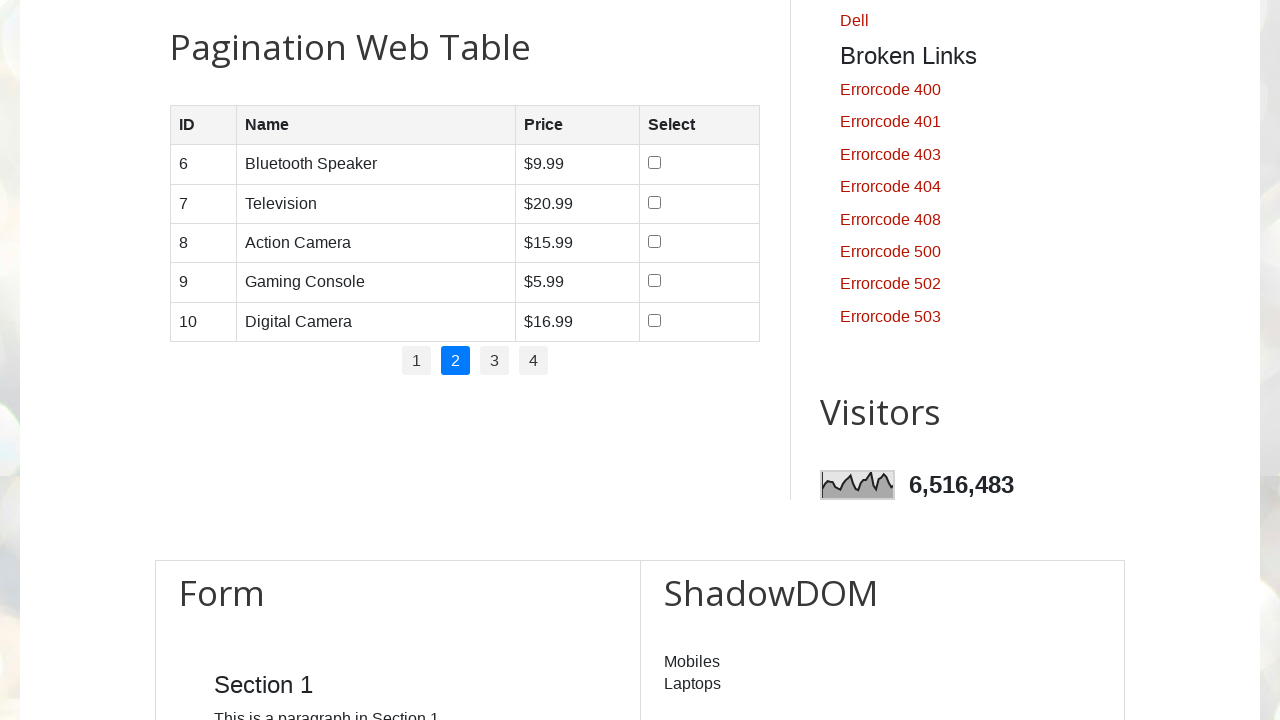

Waited for page content to update after pagination click
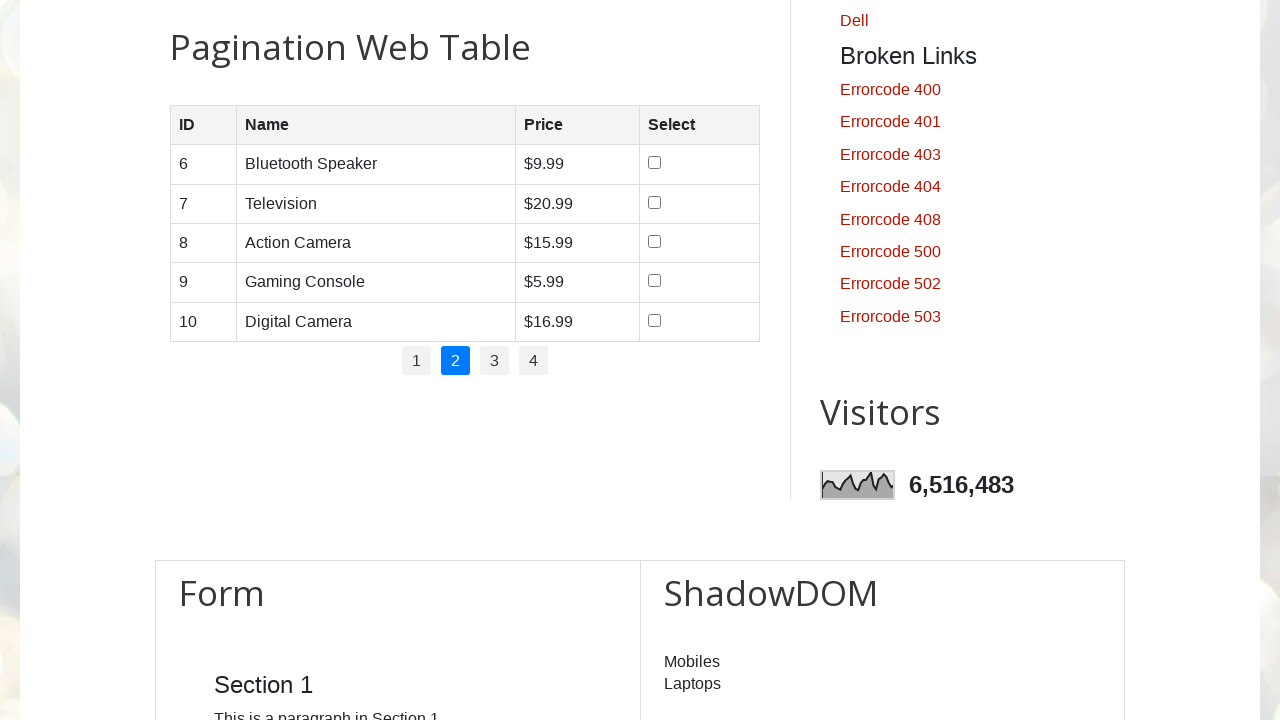

Verified table rows are present on page 2
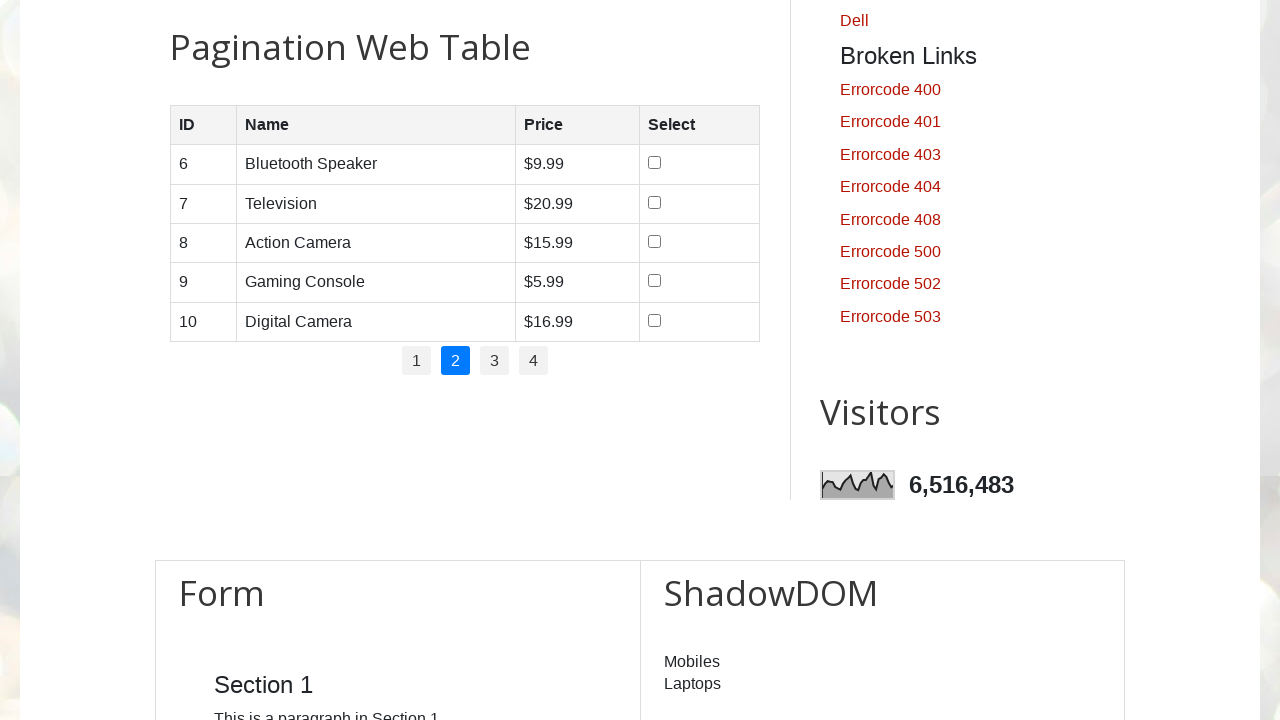

Clicked pagination link 3 to navigate to next page at (494, 361) on #pagination li a >> nth=2
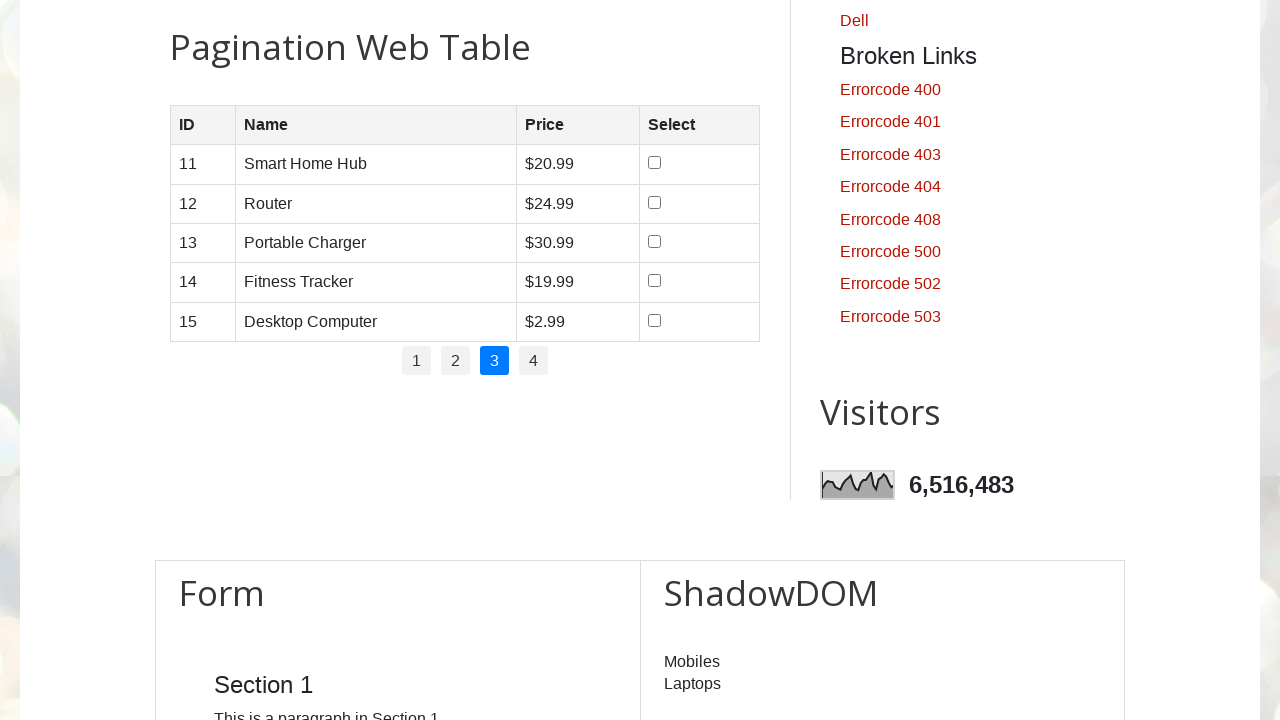

Waited for page content to update after pagination click
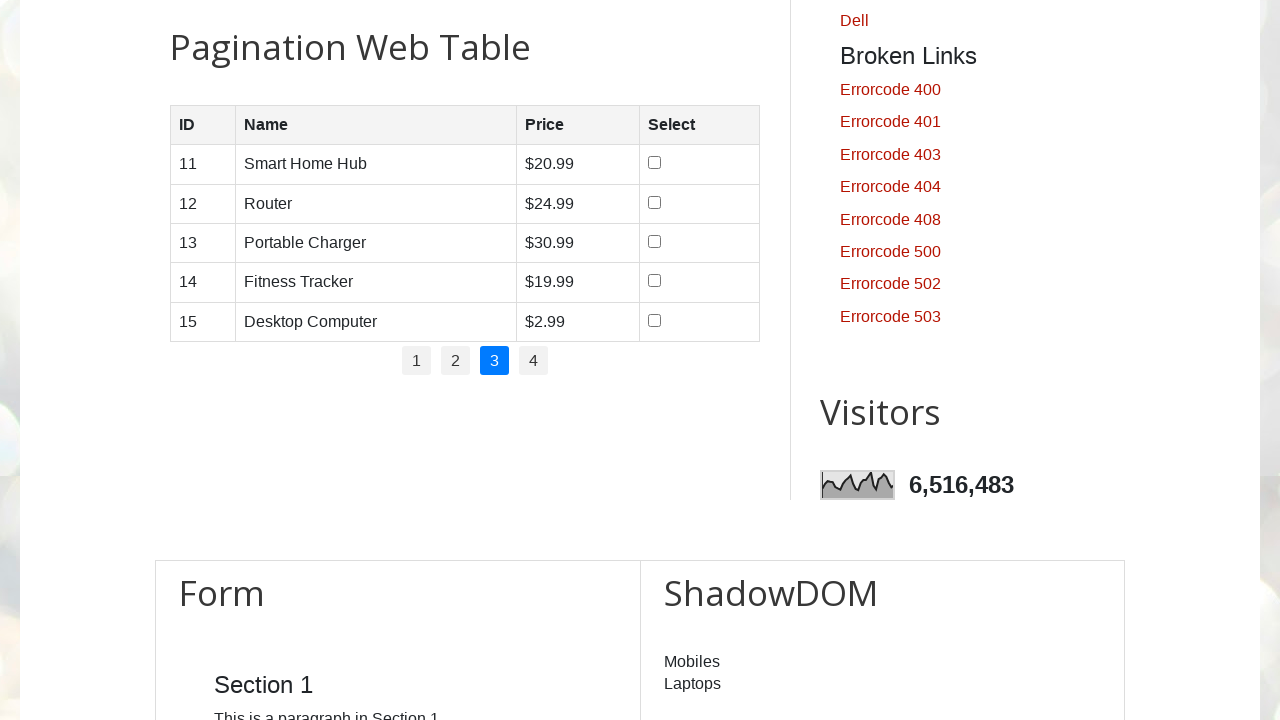

Verified table rows are present on page 3
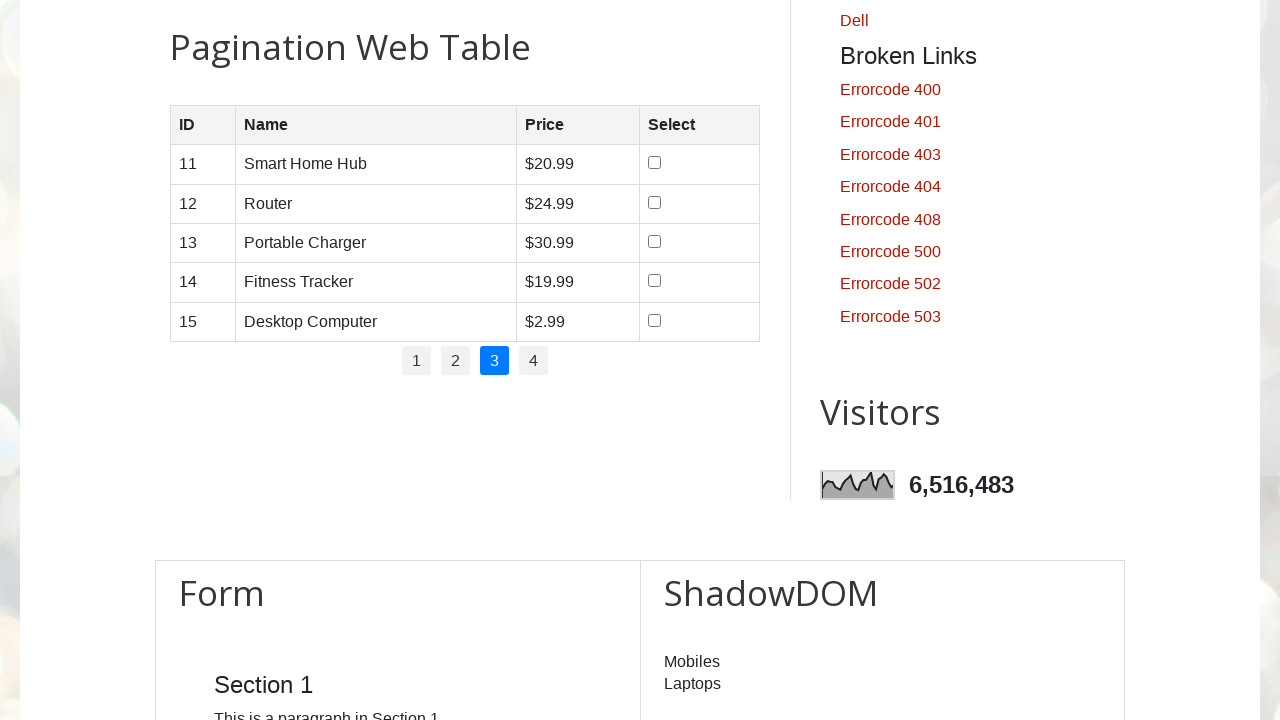

Clicked pagination link 4 to navigate to next page at (534, 361) on #pagination li a >> nth=3
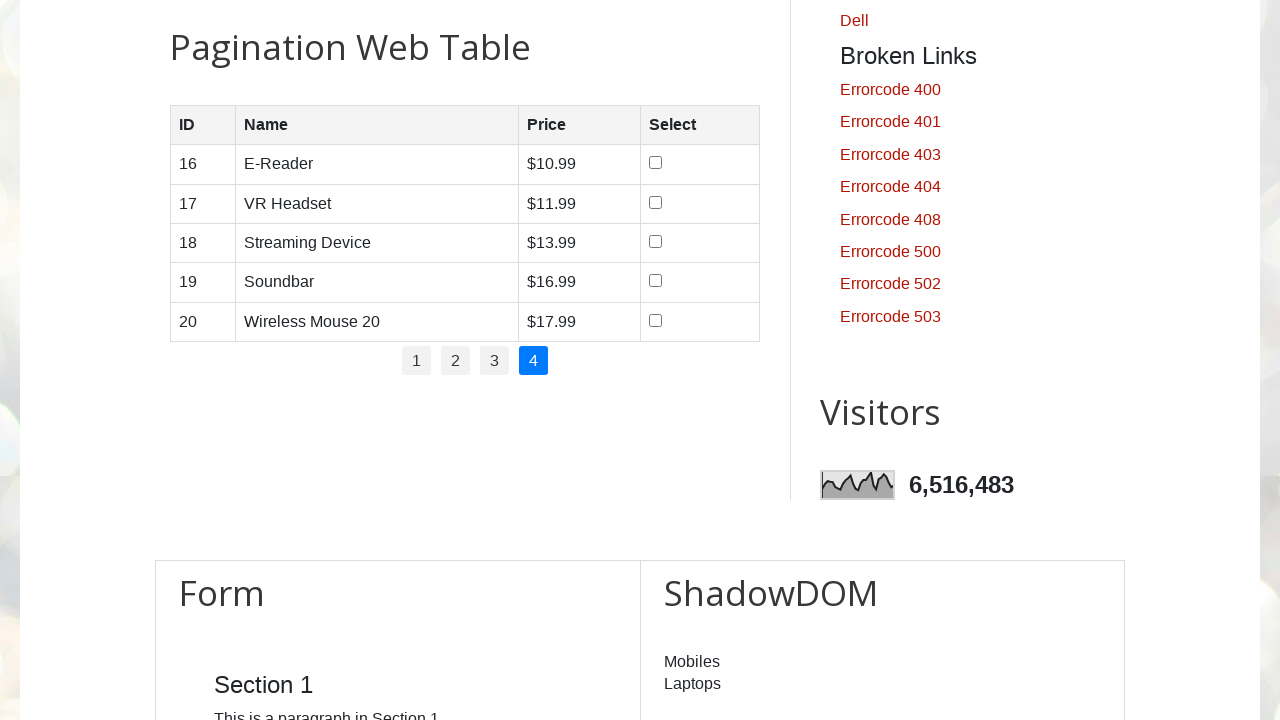

Waited for page content to update after pagination click
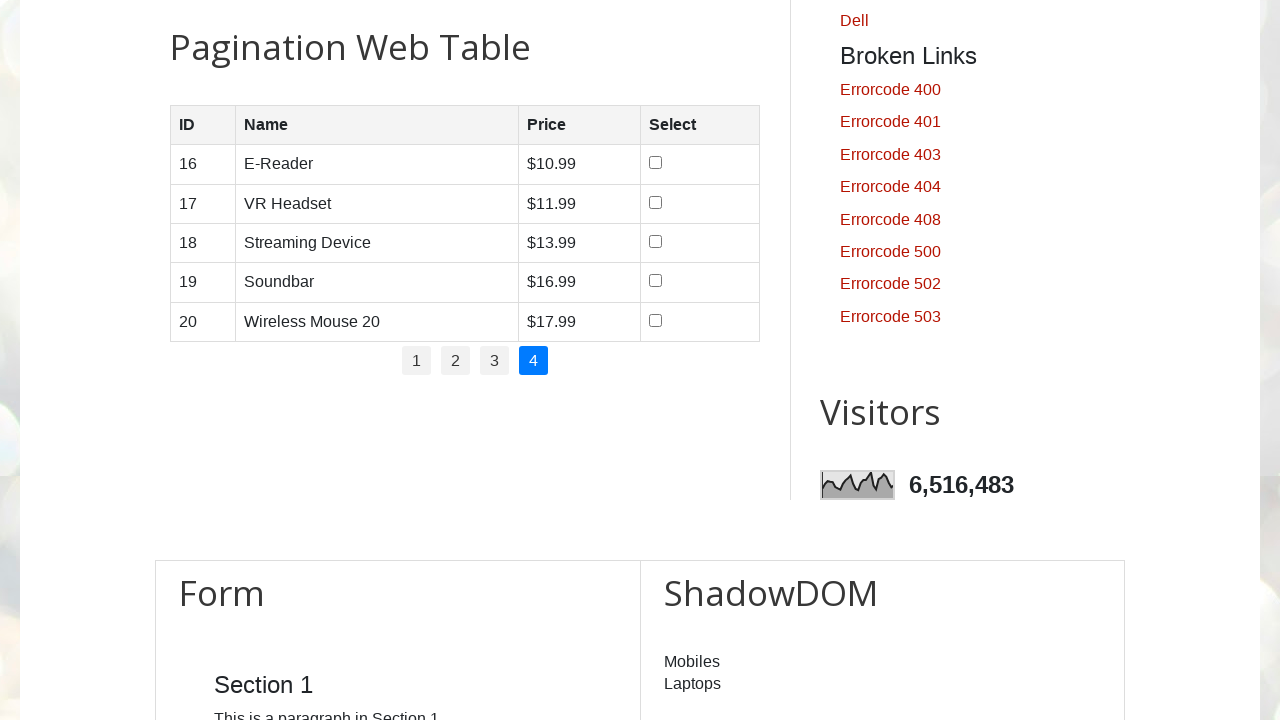

Verified table rows are present on page 4
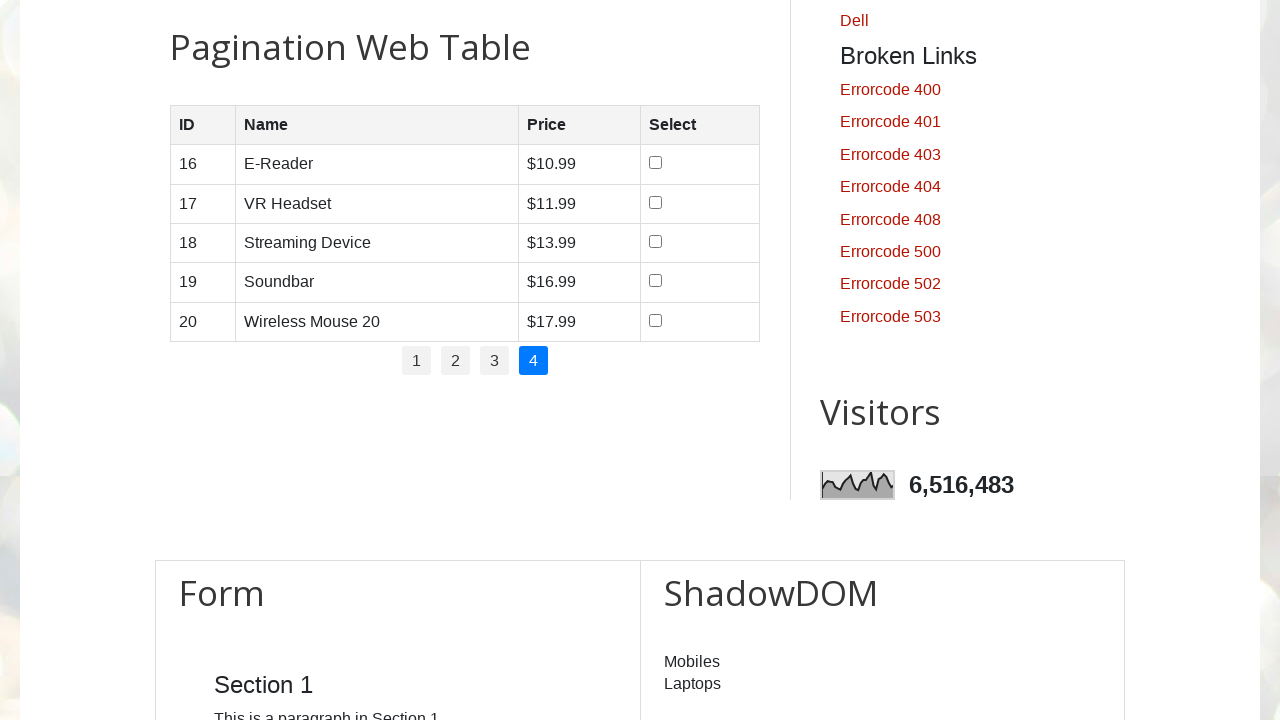

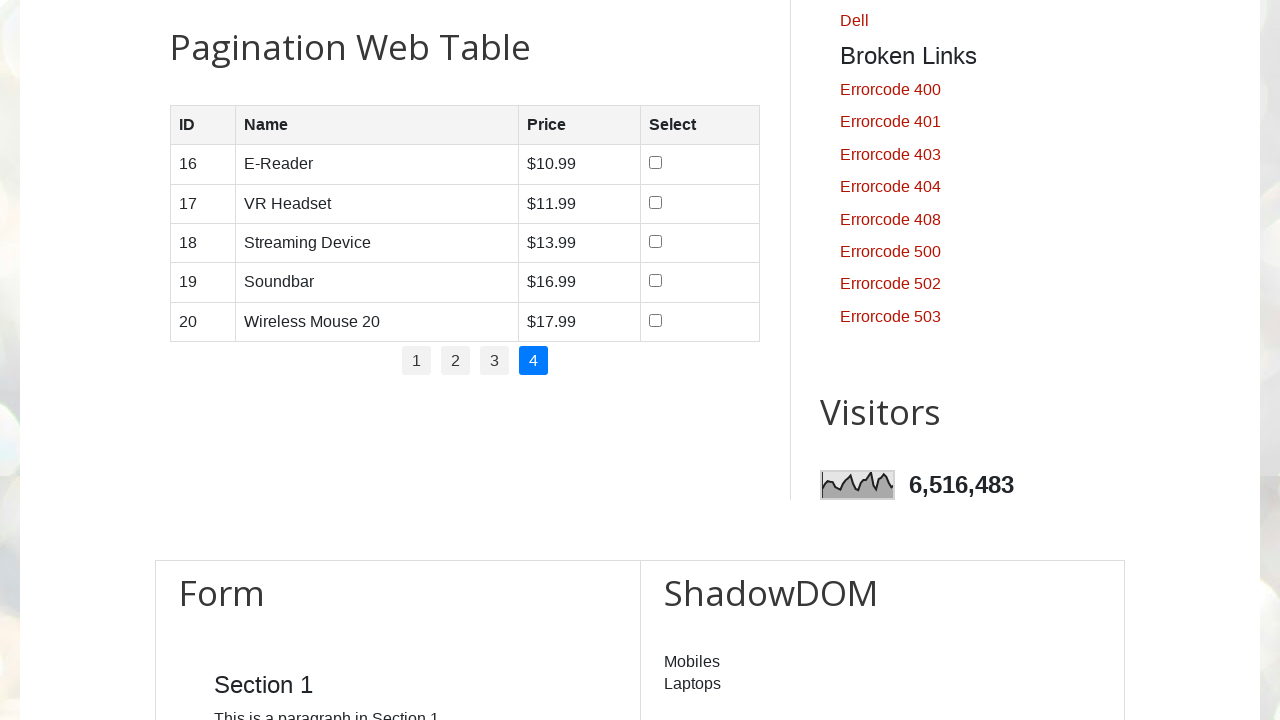